Tests tooltip functionality by hovering over a button and verifying the tooltip text appears

Starting URL: https://demoqa.com/tool-tips

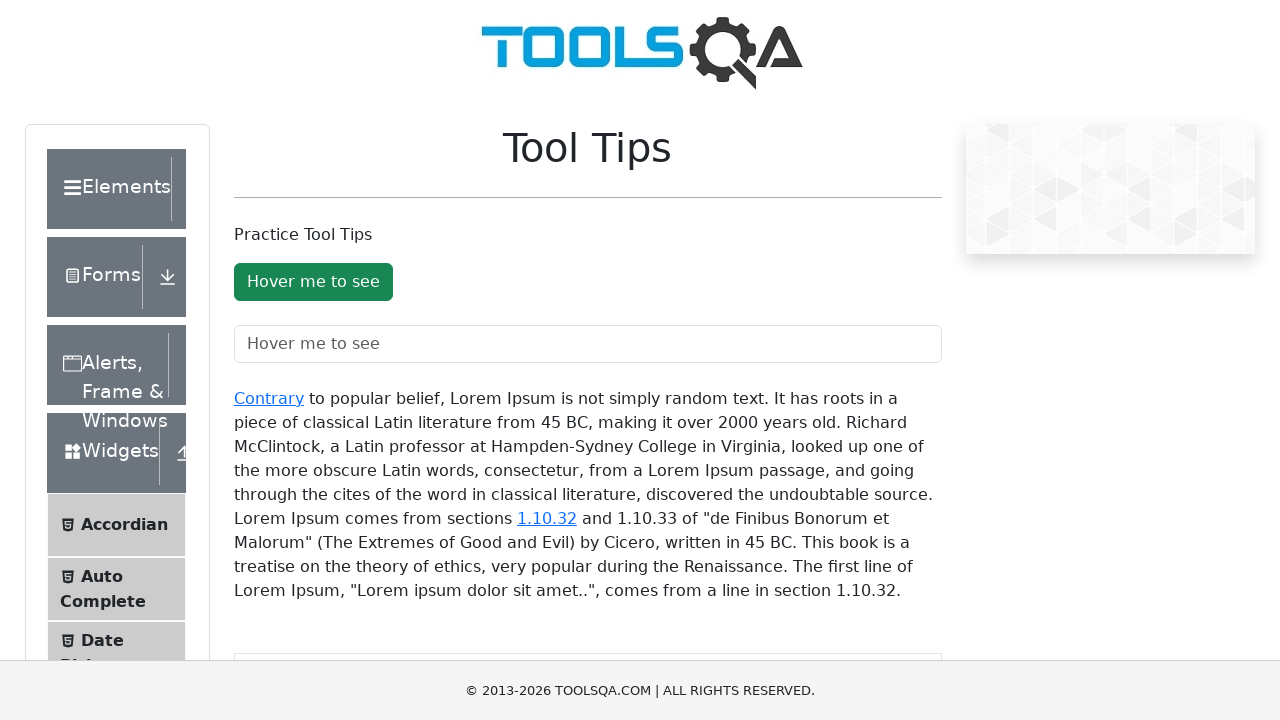

Hovered over the tooltip button at (313, 282) on #toolTipButton
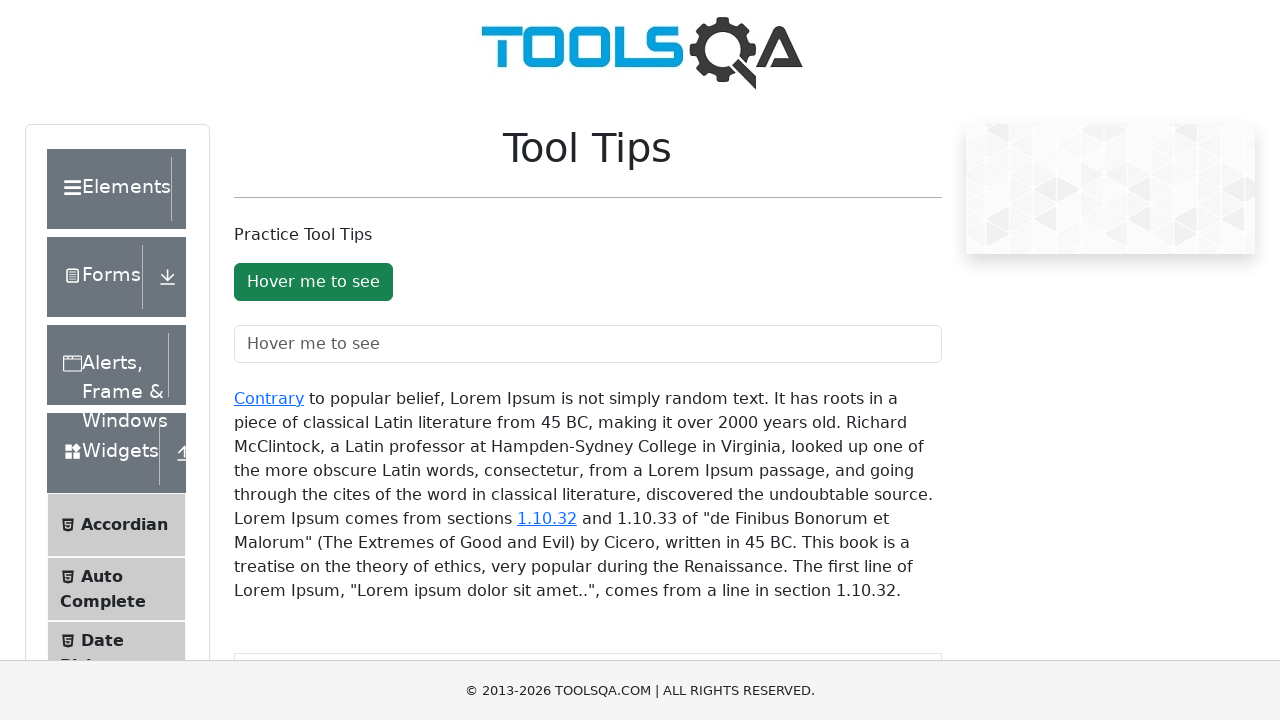

Tooltip text appeared and became visible
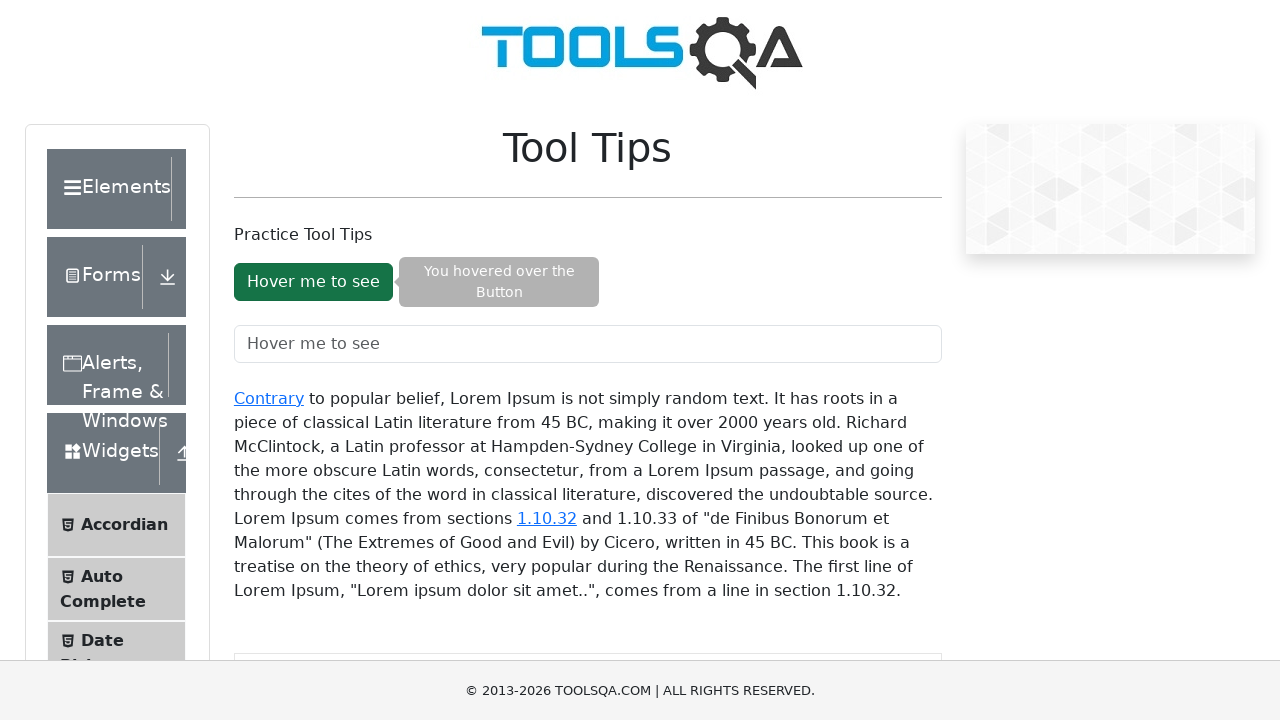

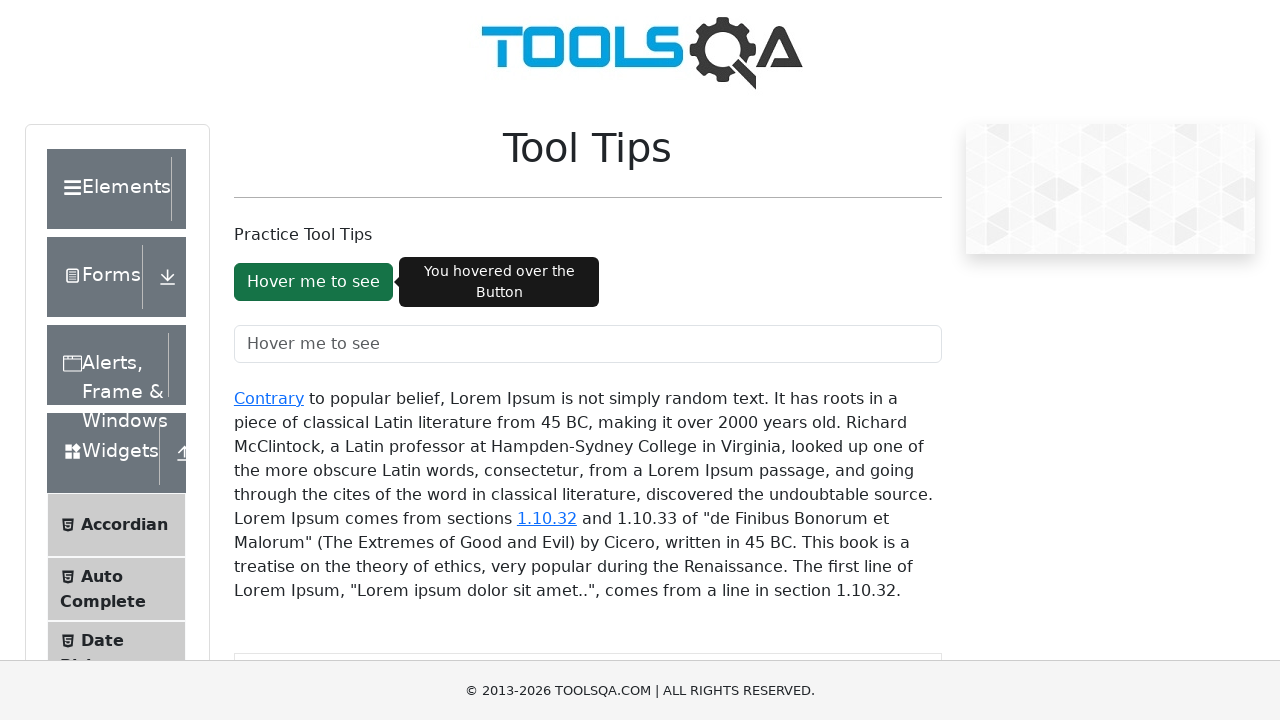